Opens YouTube homepage and continuously scrolls down the page to load more content

Starting URL: https://www.youtube.com/

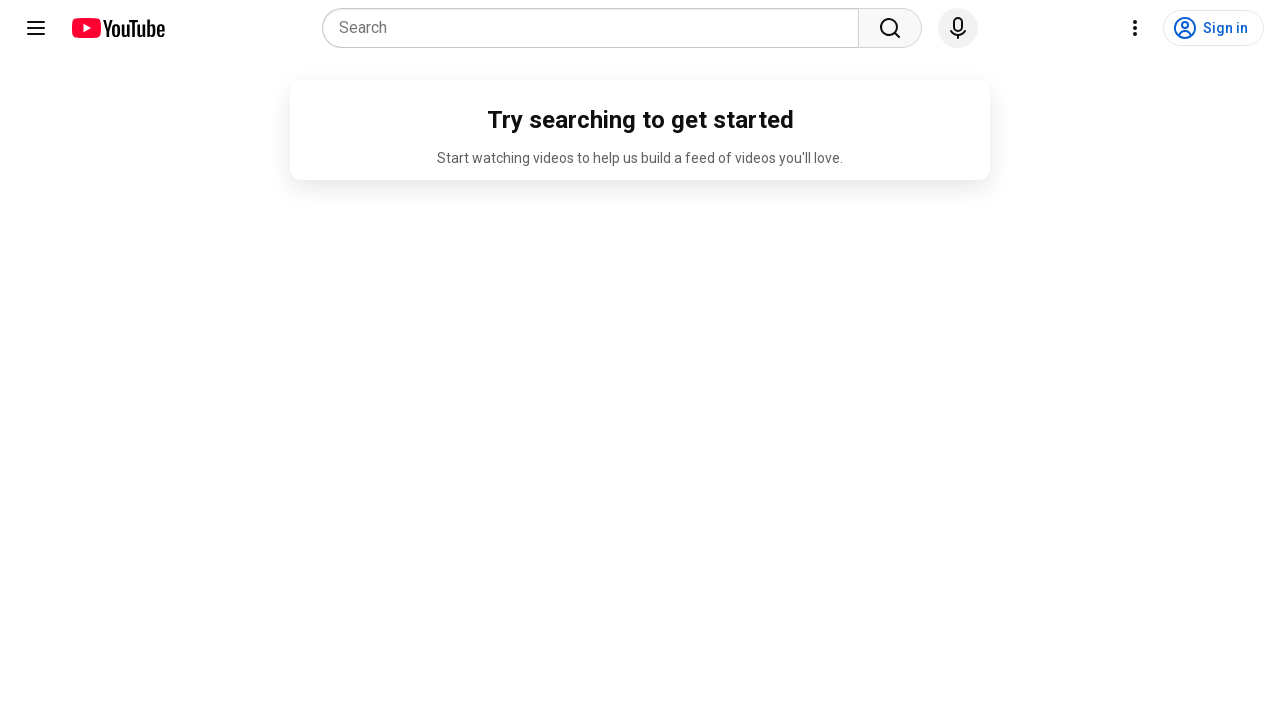

Set viewport size to 200x800
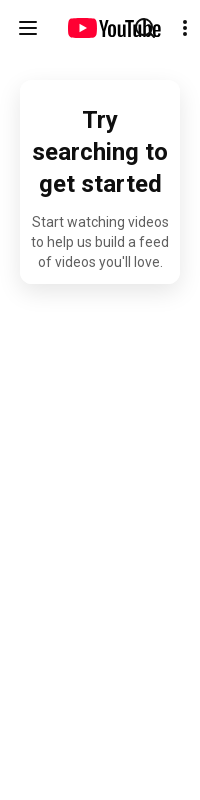

Scrolled down page by 100 pixels
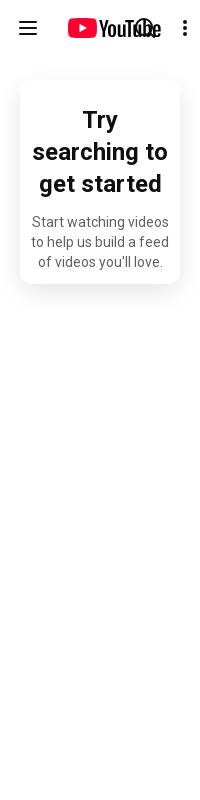

Waited 1000ms for content to load
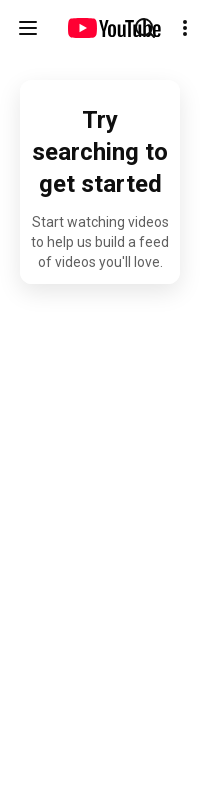

Scrolled down page by 100 pixels
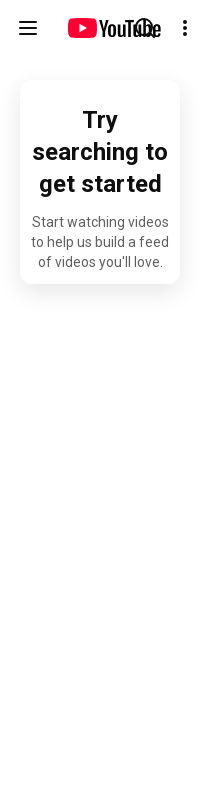

Waited 1000ms for content to load
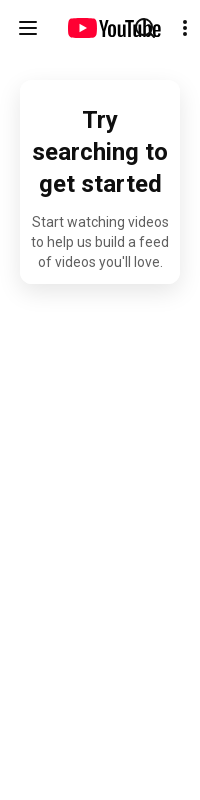

Scrolled down page by 100 pixels
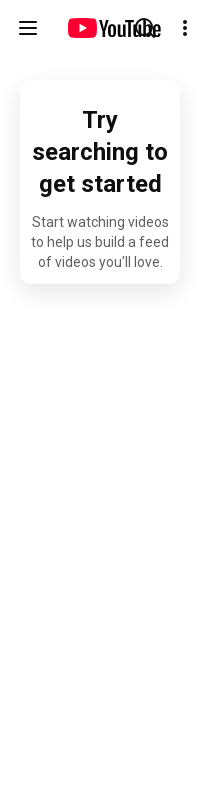

Waited 1000ms for content to load
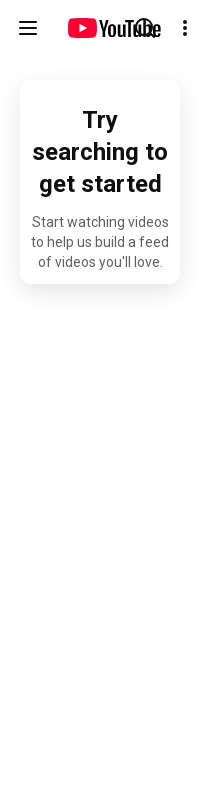

Scrolled down page by 100 pixels
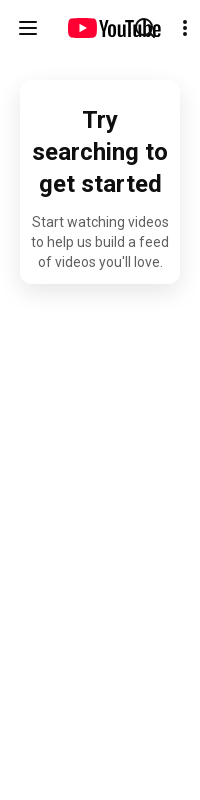

Waited 1000ms for content to load
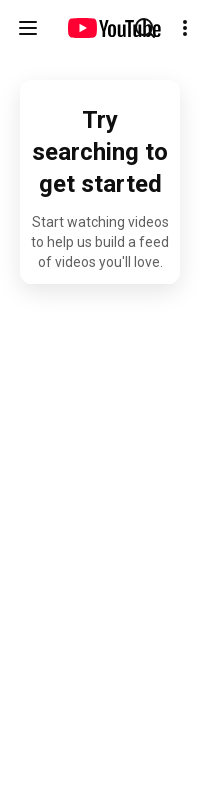

Scrolled down page by 100 pixels
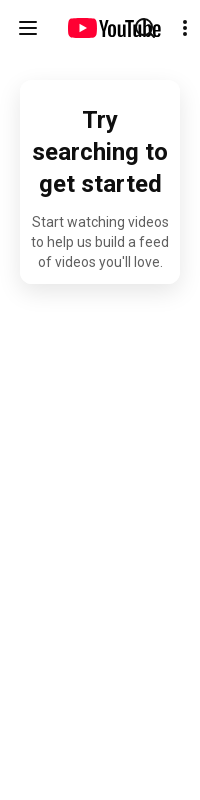

Waited 1000ms for content to load
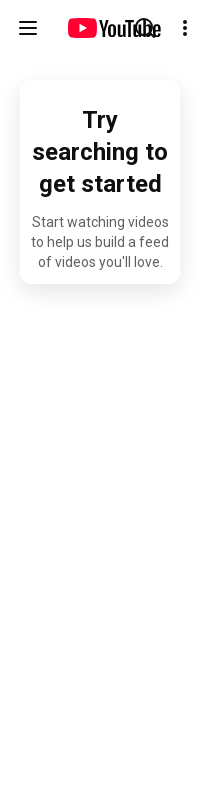

Scrolled down page by 100 pixels
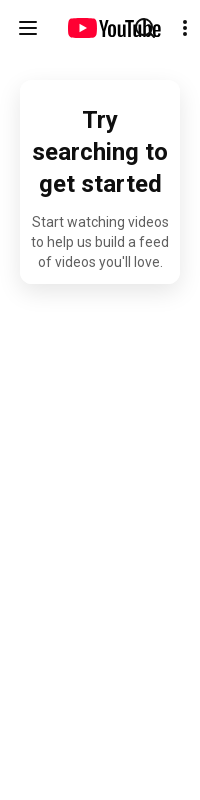

Waited 1000ms for content to load
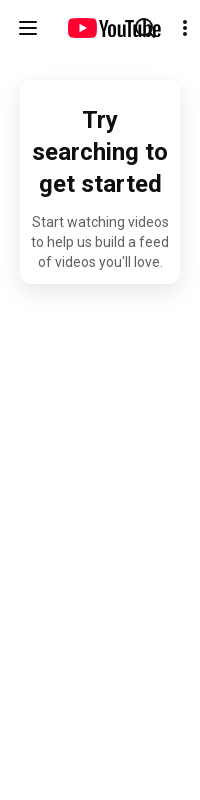

Scrolled down page by 100 pixels
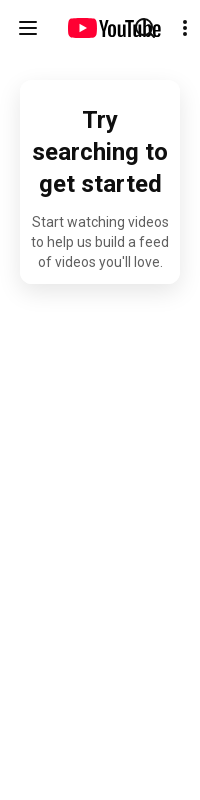

Waited 1000ms for content to load
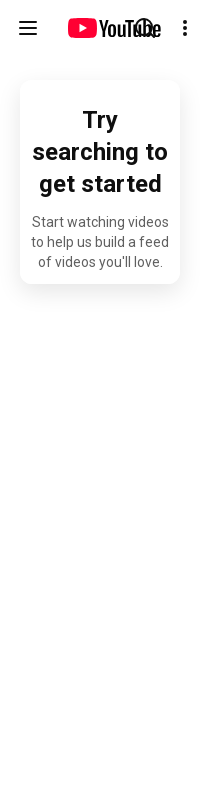

Scrolled down page by 100 pixels
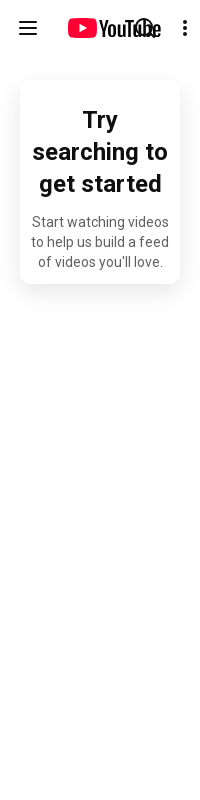

Waited 1000ms for content to load
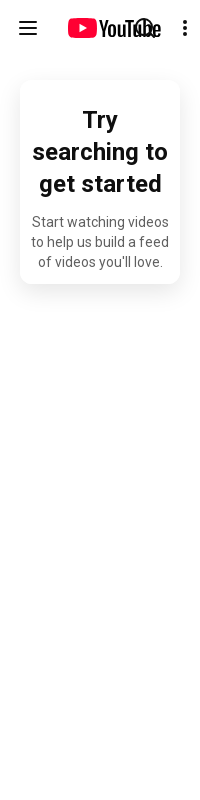

Scrolled down page by 100 pixels
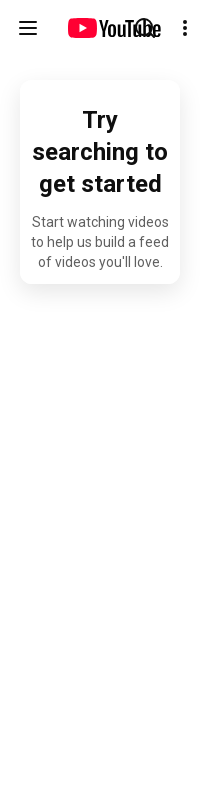

Waited 1000ms for content to load
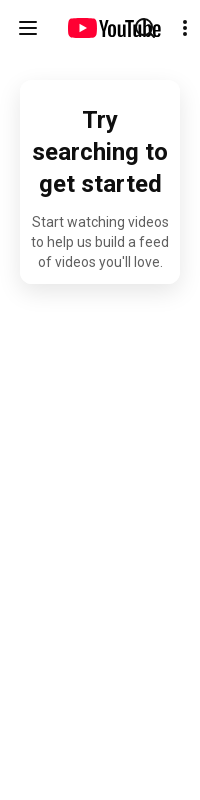

Scrolled down page by 100 pixels
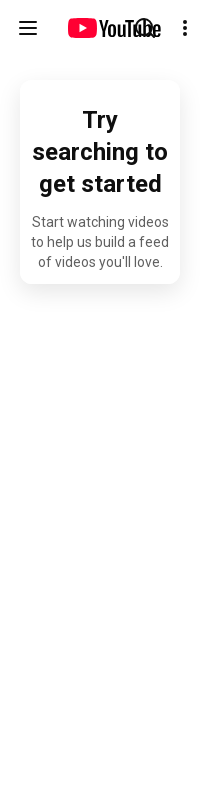

Waited 1000ms for content to load
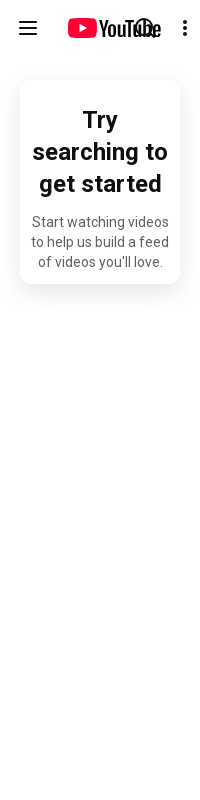

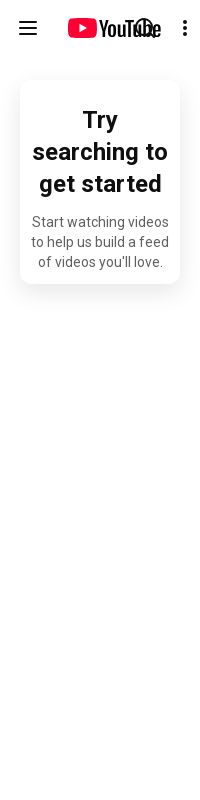